Tests a text box form by filling in name, email, current address, and permanent address fields, then submitting the form

Starting URL: https://demoqa.com/text-box

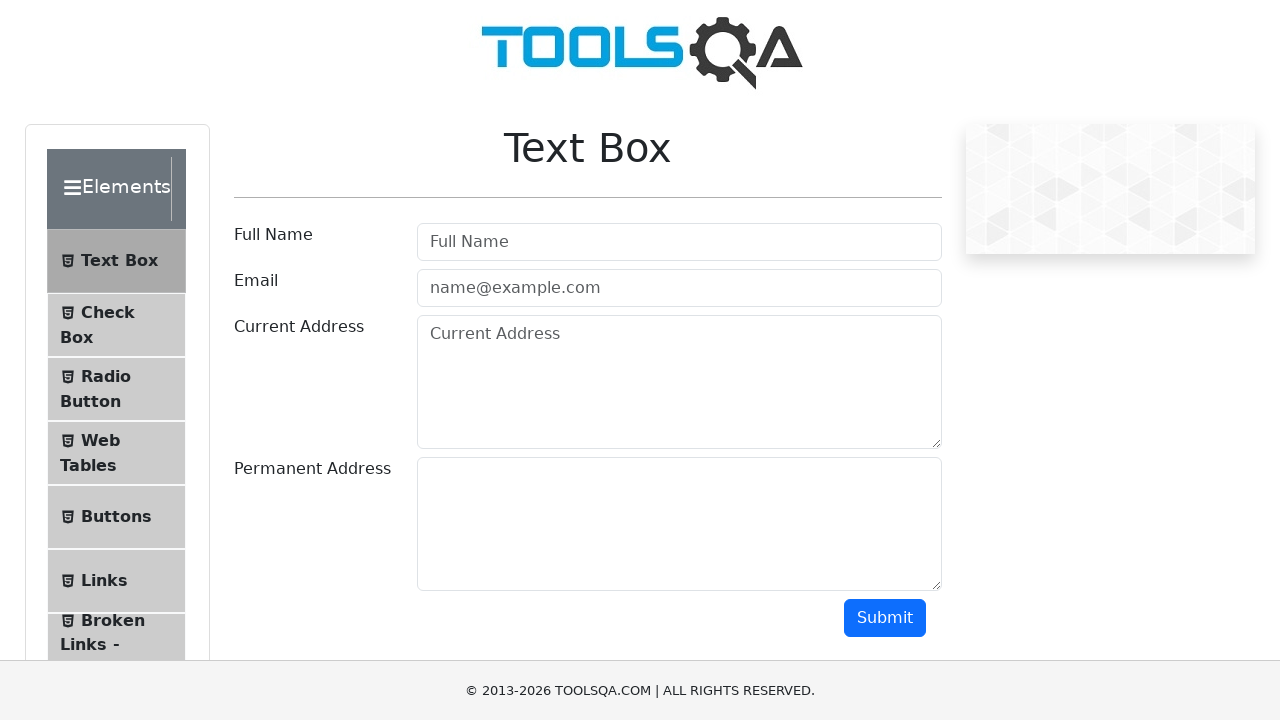

Filled Full Name field with 'Nataliia' on //input[@placeholder='Full Name']
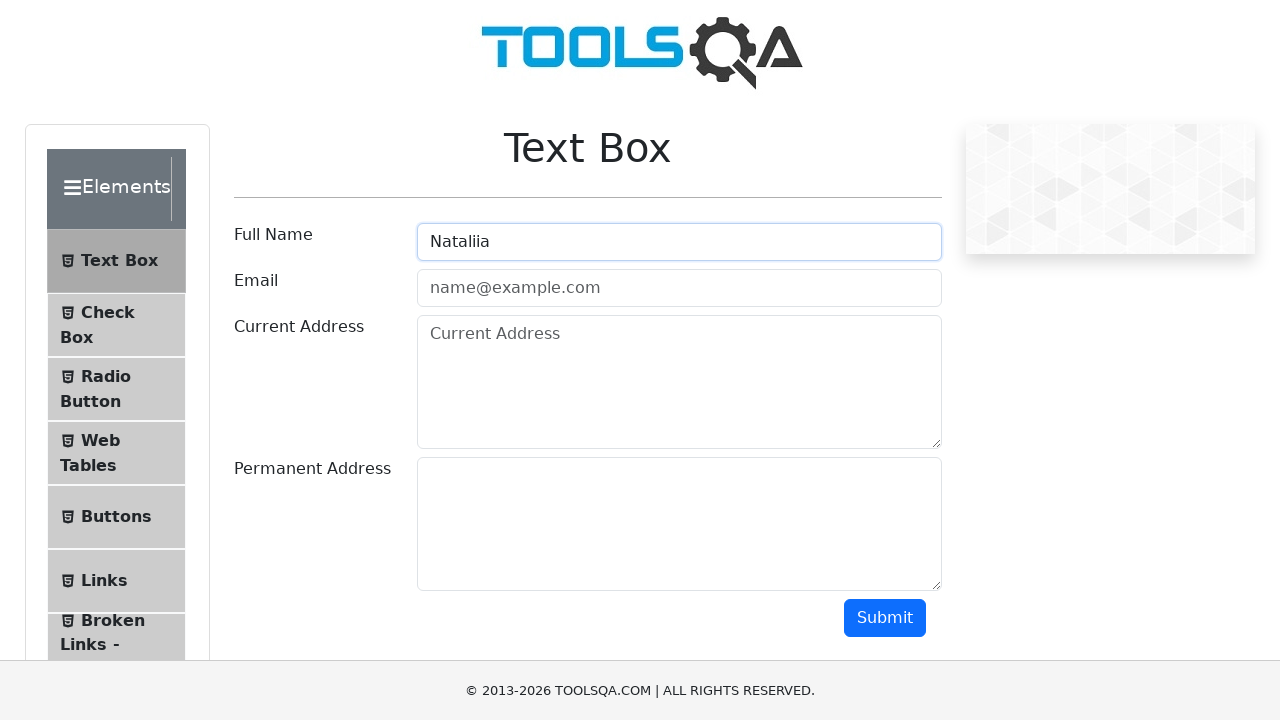

Filled email field with 'test.user@example.com' on //input[@placeholder='name@example.com']
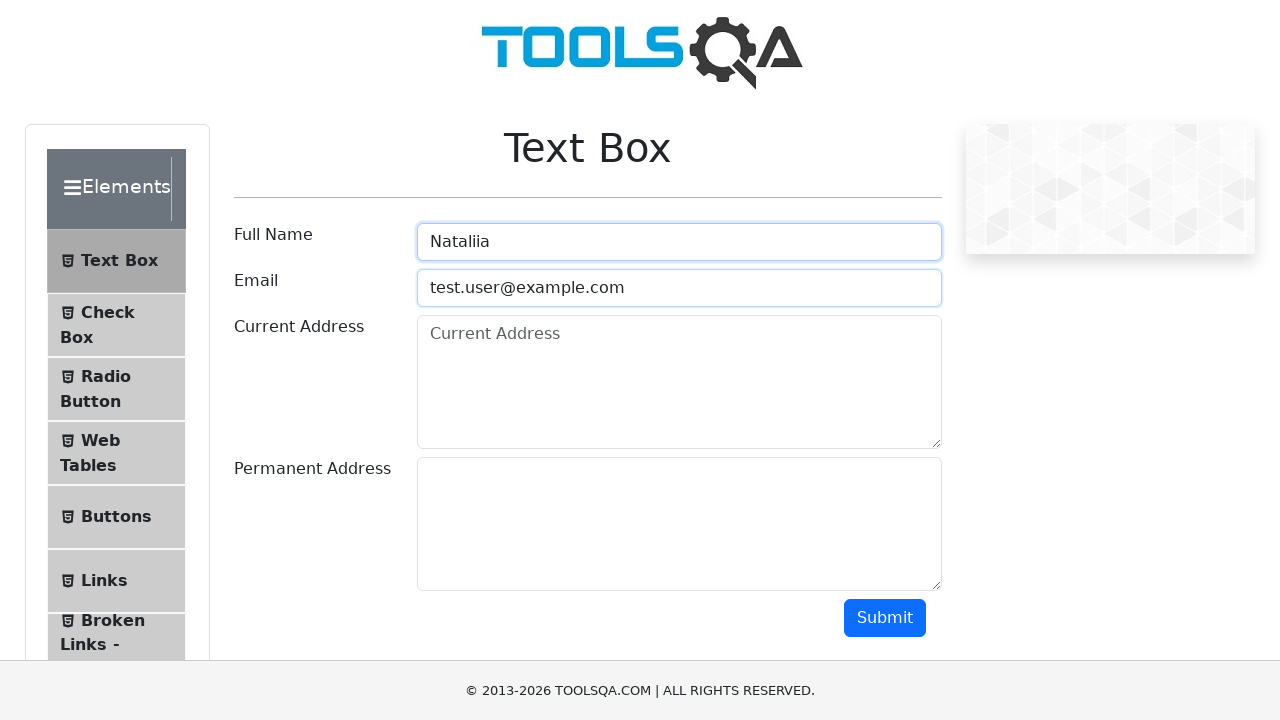

Filled current address field with '8564 W Lawrence Ave, Norridge' on //textarea[@id='currentAddress']
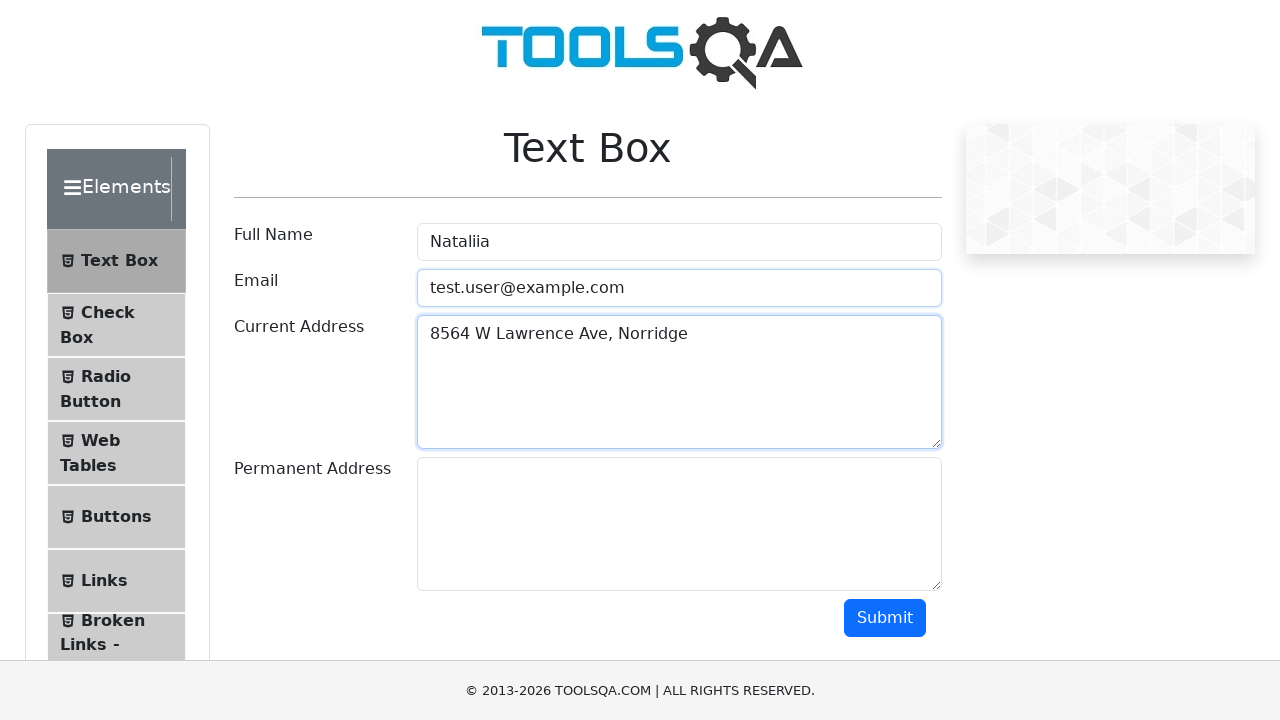

Filled permanent address field with '193 Vovchynetska St., Ivano-Frankivsk' on //textarea[@id='permanentAddress']
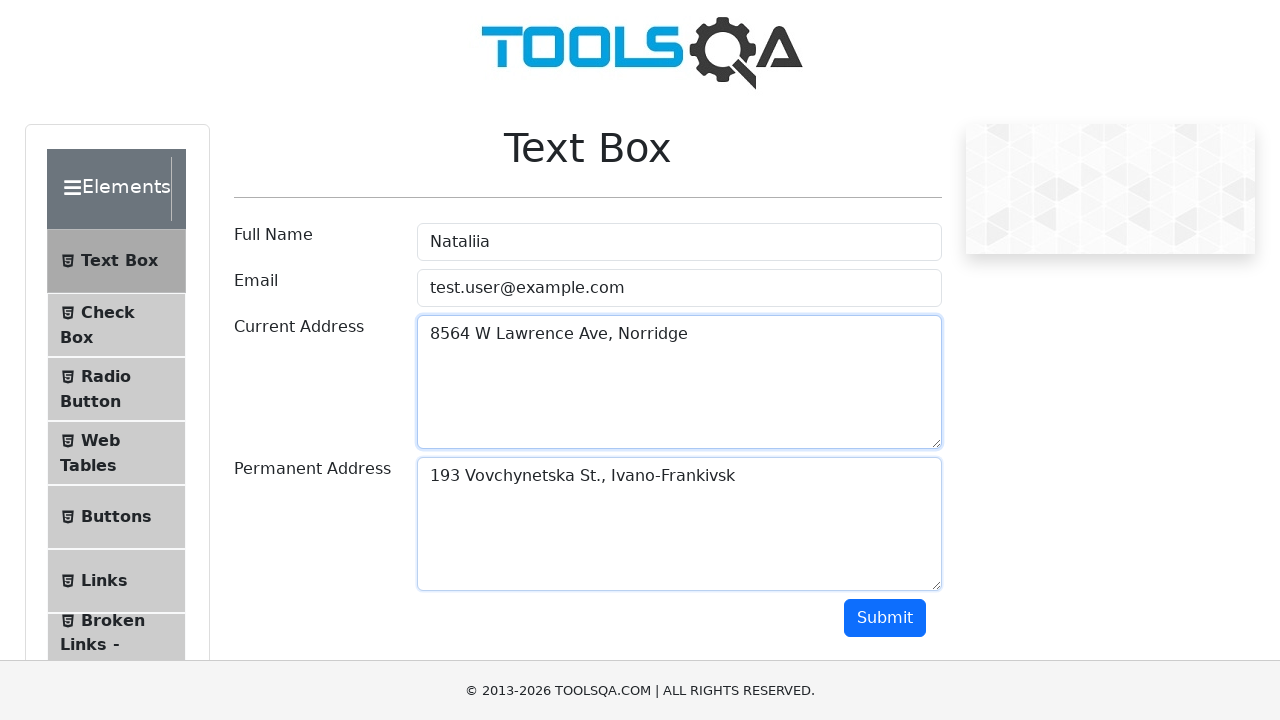

Pressed ArrowDown to scroll to submit button on xpath=//button[@id='submit']
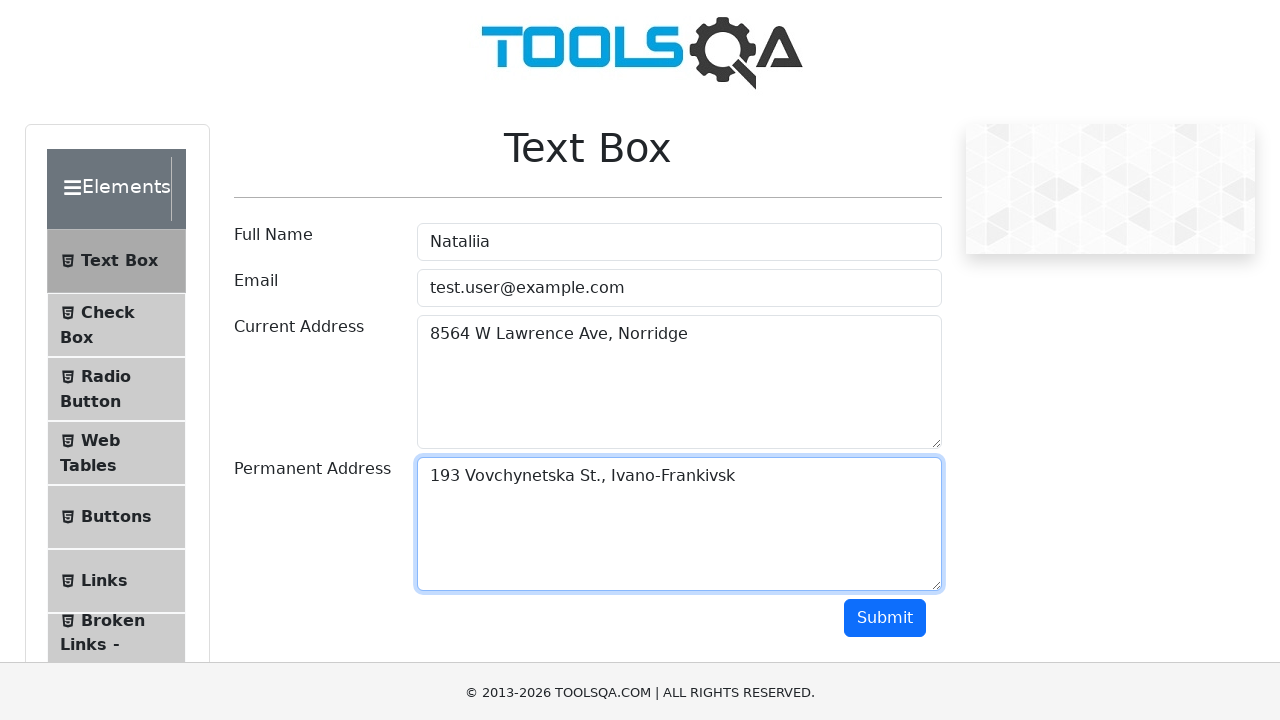

Clicked submit button to submit the form at (885, 578) on xpath=//button[@id='submit']
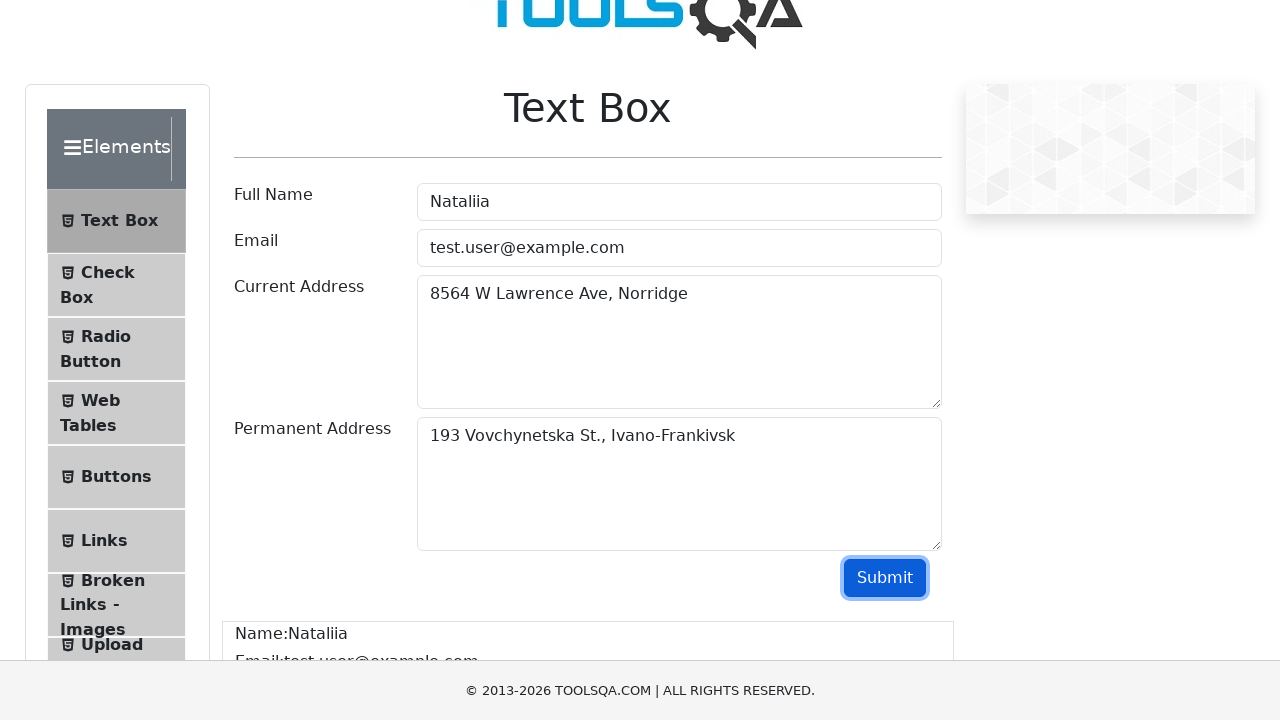

Form submission results loaded and displayed
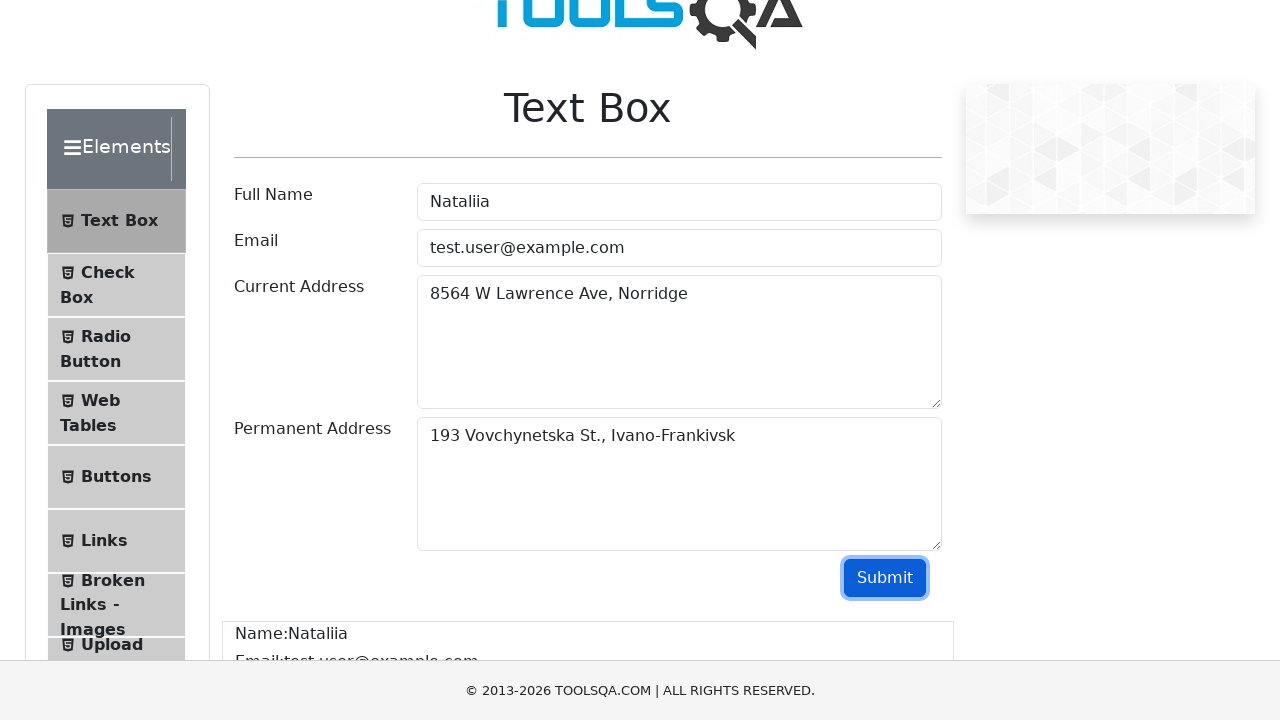

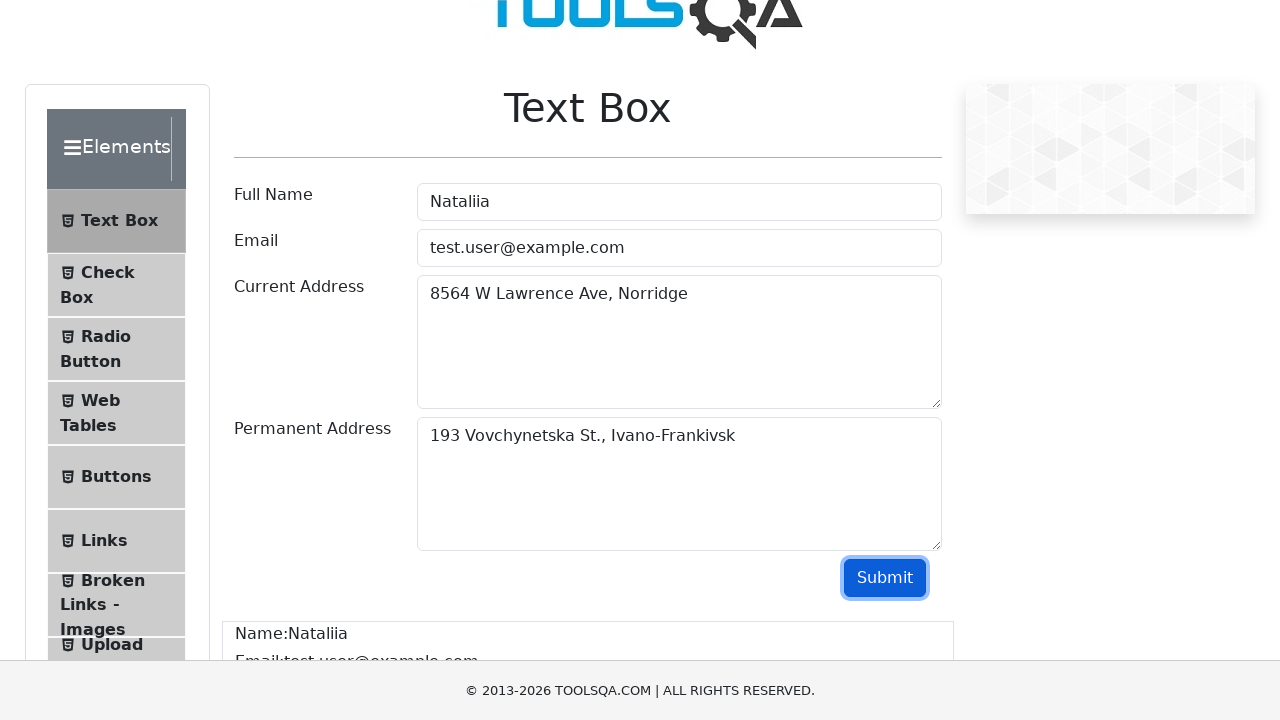